Tests EMI calculator functionality by dragging sliders for loan amount, interest rate, and loan term to adjust values

Starting URL: https://emicalculator.net/

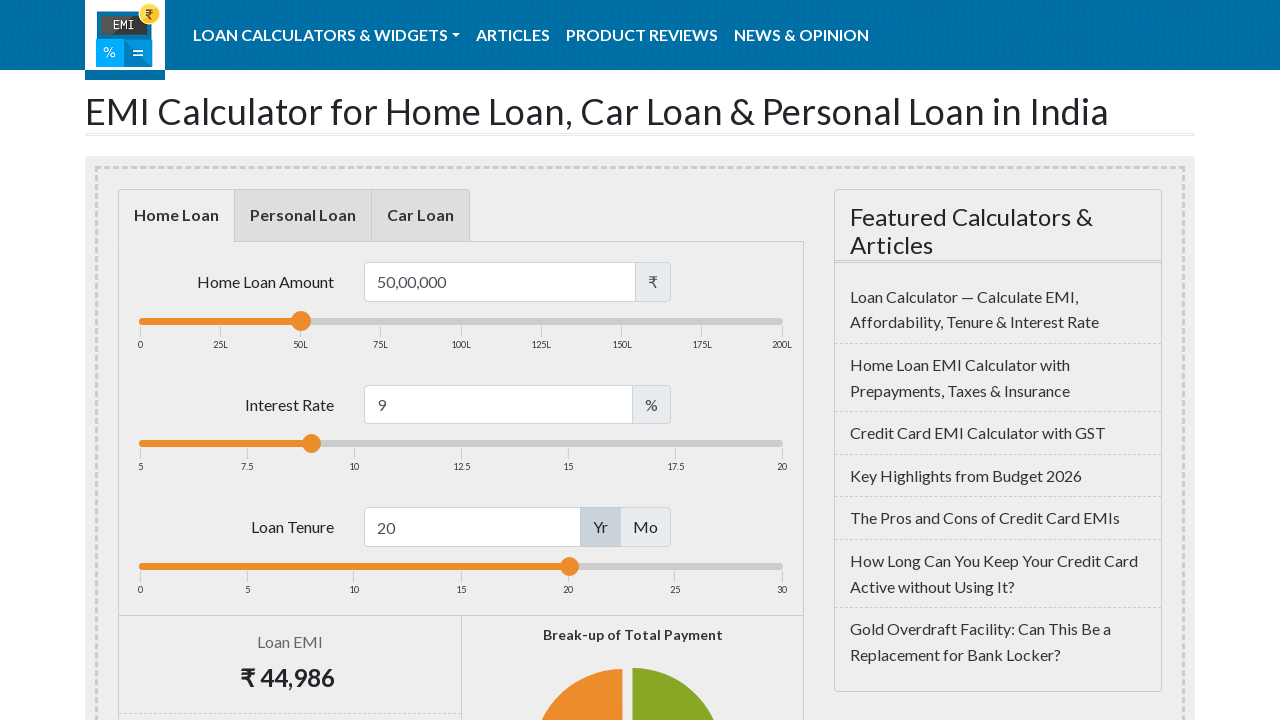

Waited for loan amount slider to load
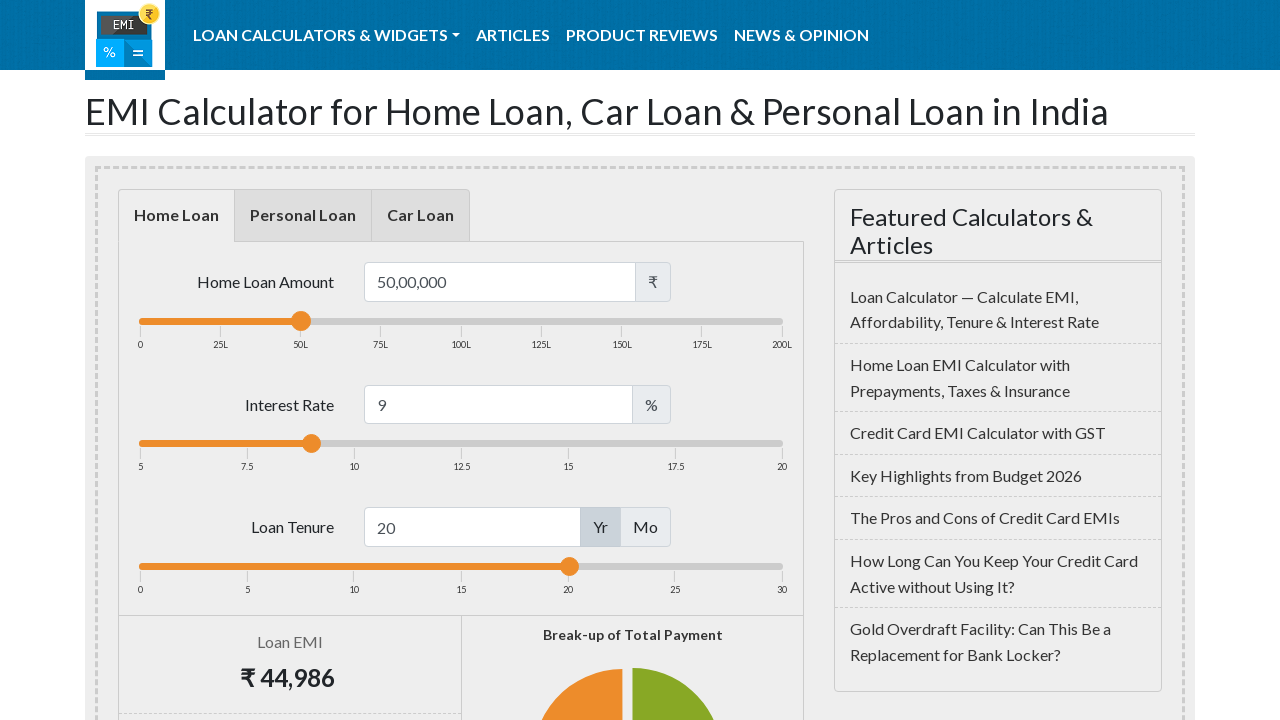

Located loan amount slider element
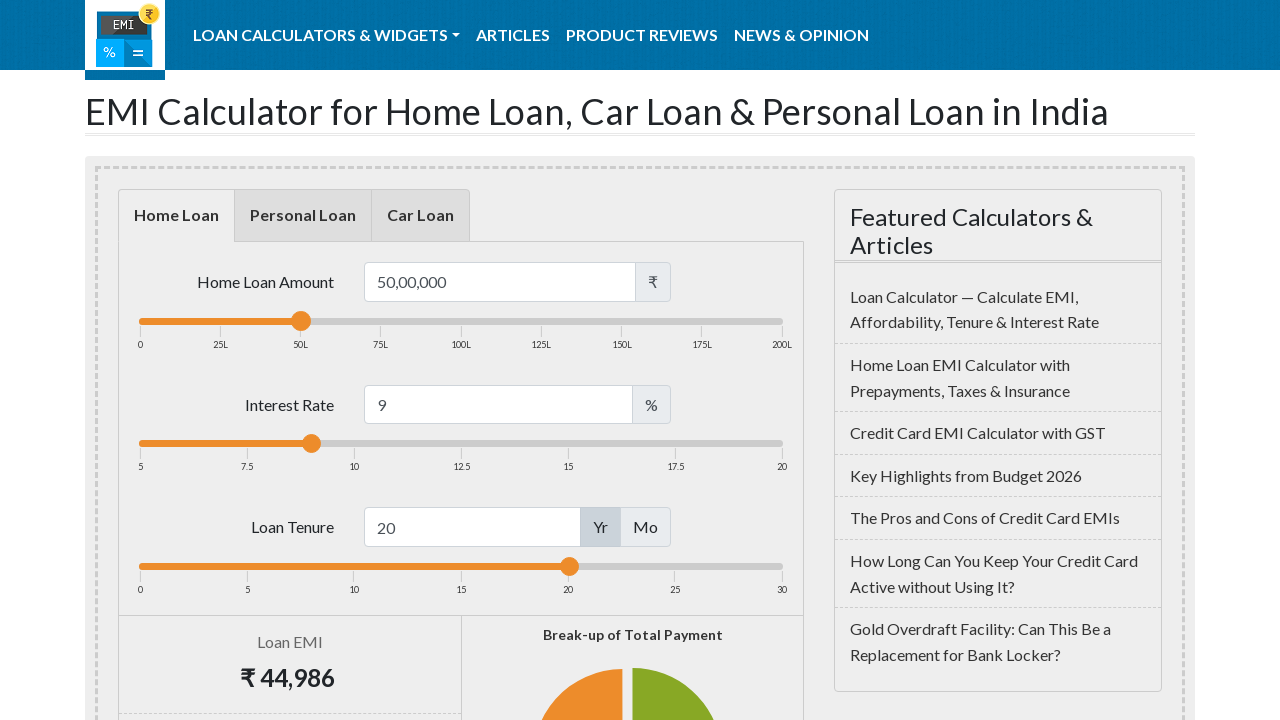

Retrieved bounding box for loan amount slider
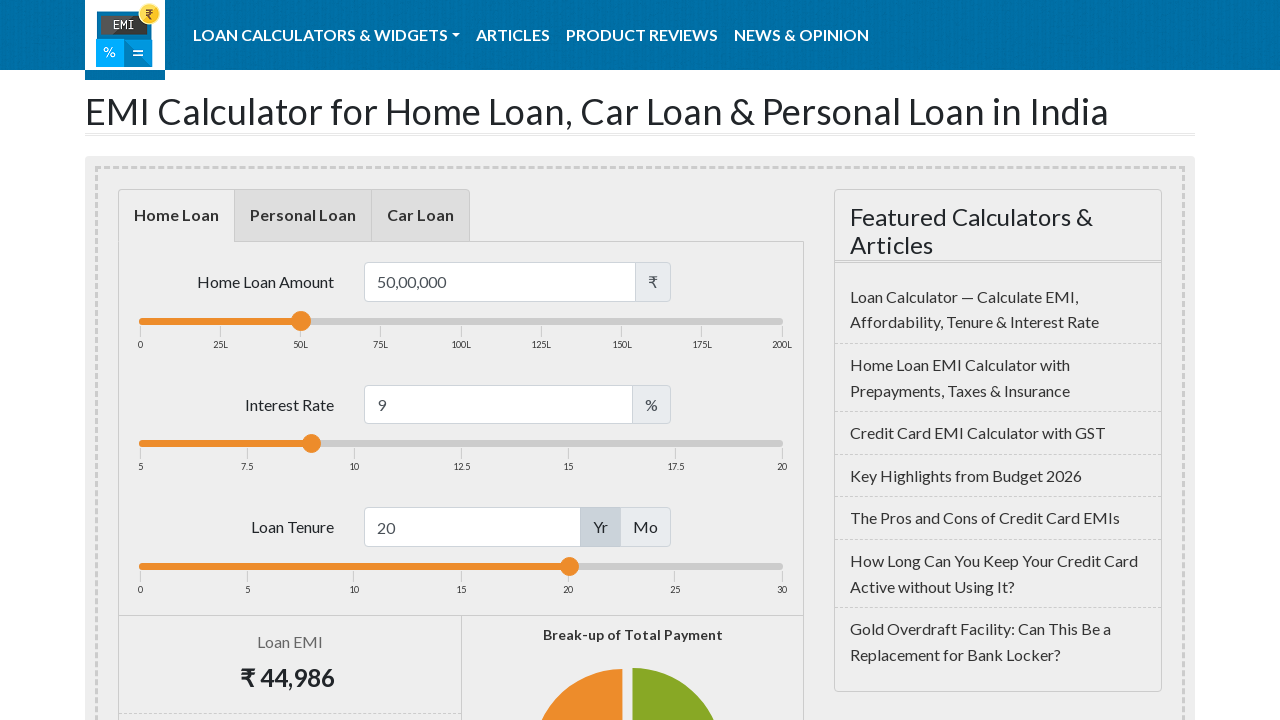

Moved mouse to center of loan amount slider at (461, 321)
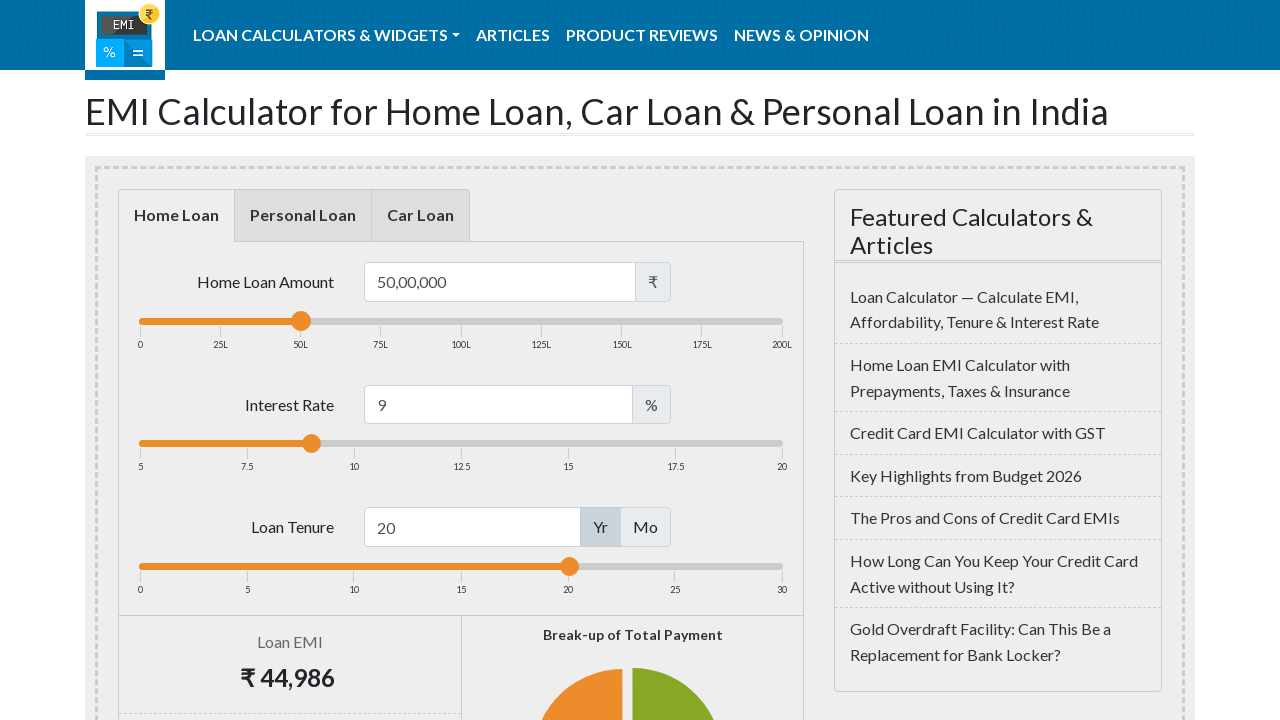

Pressed down mouse button on loan amount slider at (461, 321)
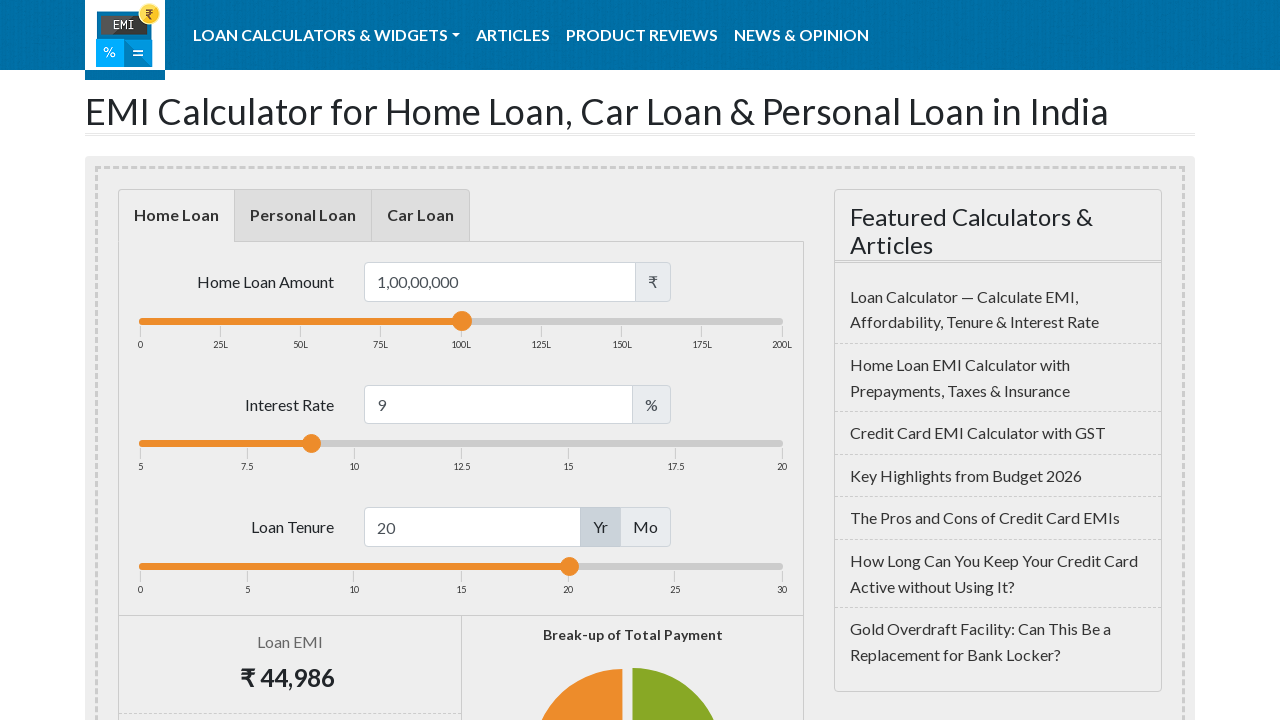

Dragged loan amount slider 200 pixels to the right at (661, 321)
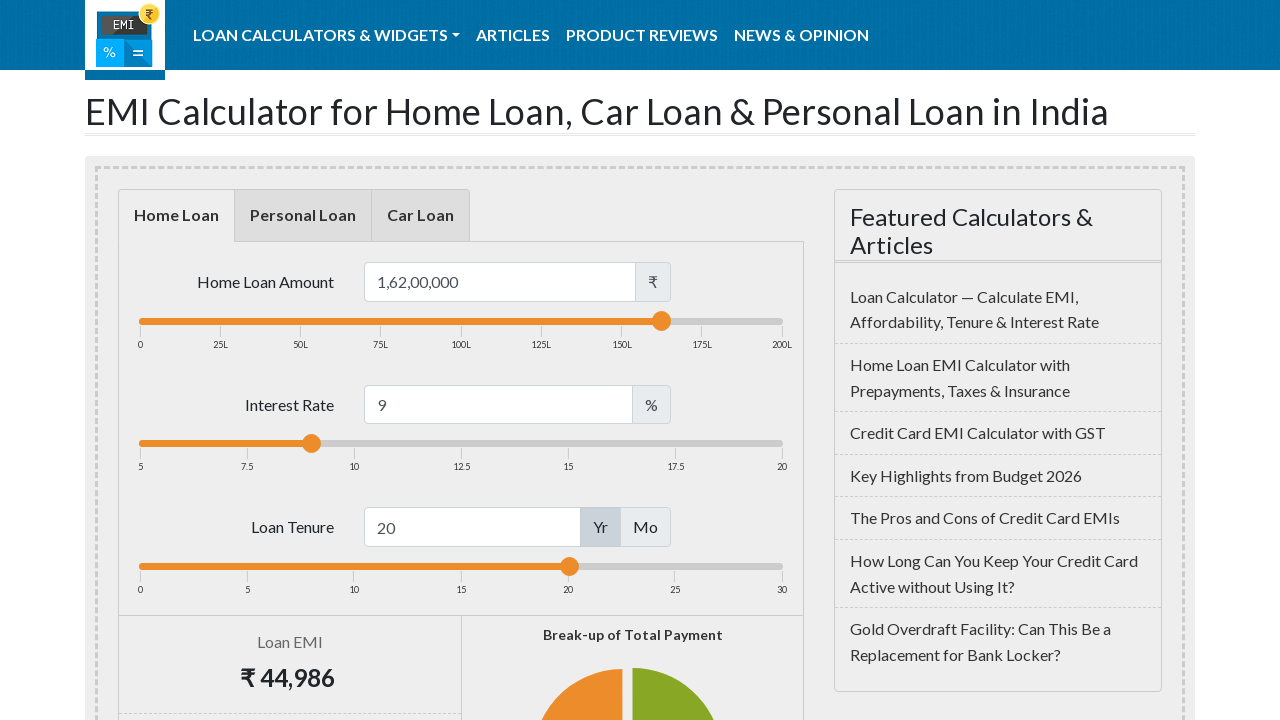

Released mouse button after dragging loan amount slider at (661, 321)
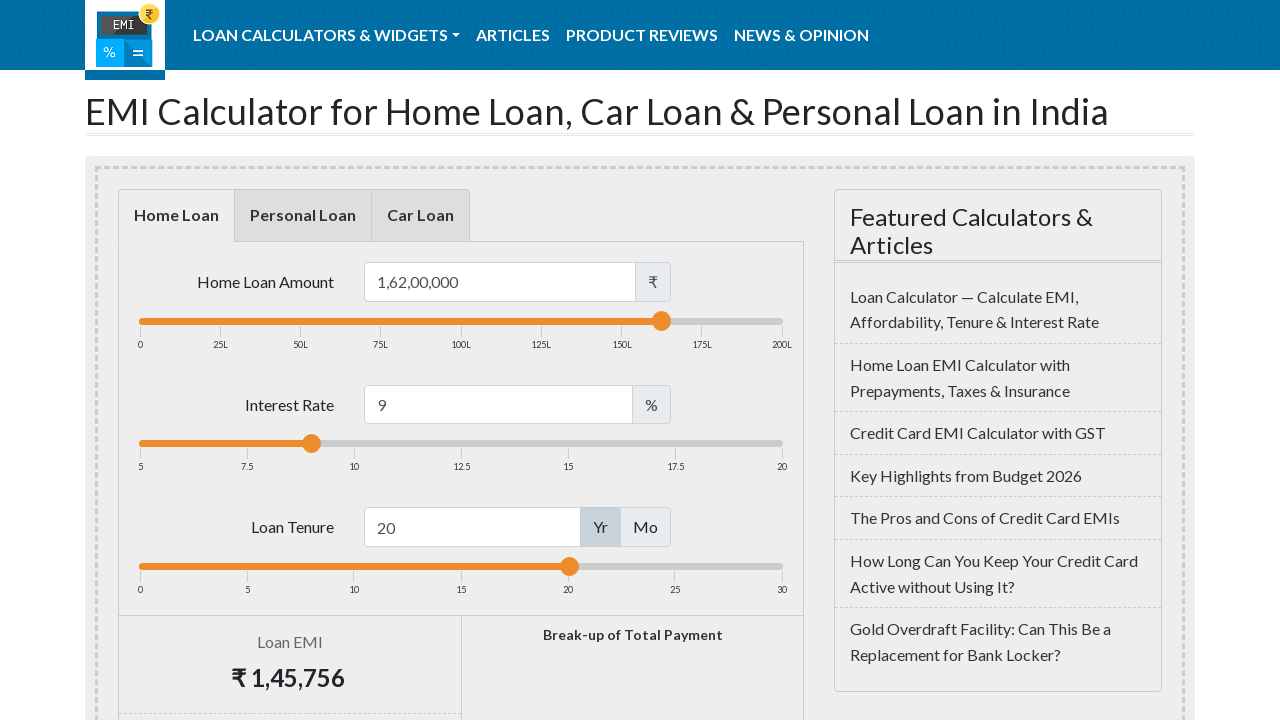

Located loan interest slider element
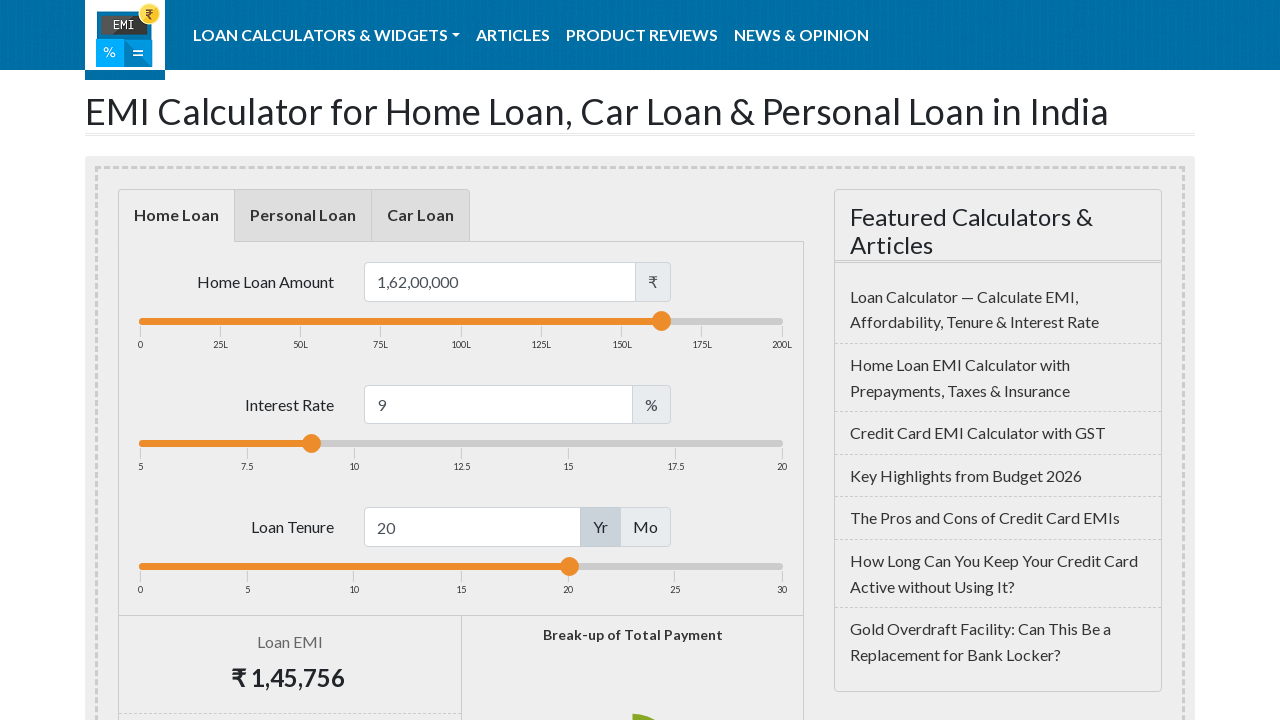

Retrieved bounding box for loan interest slider
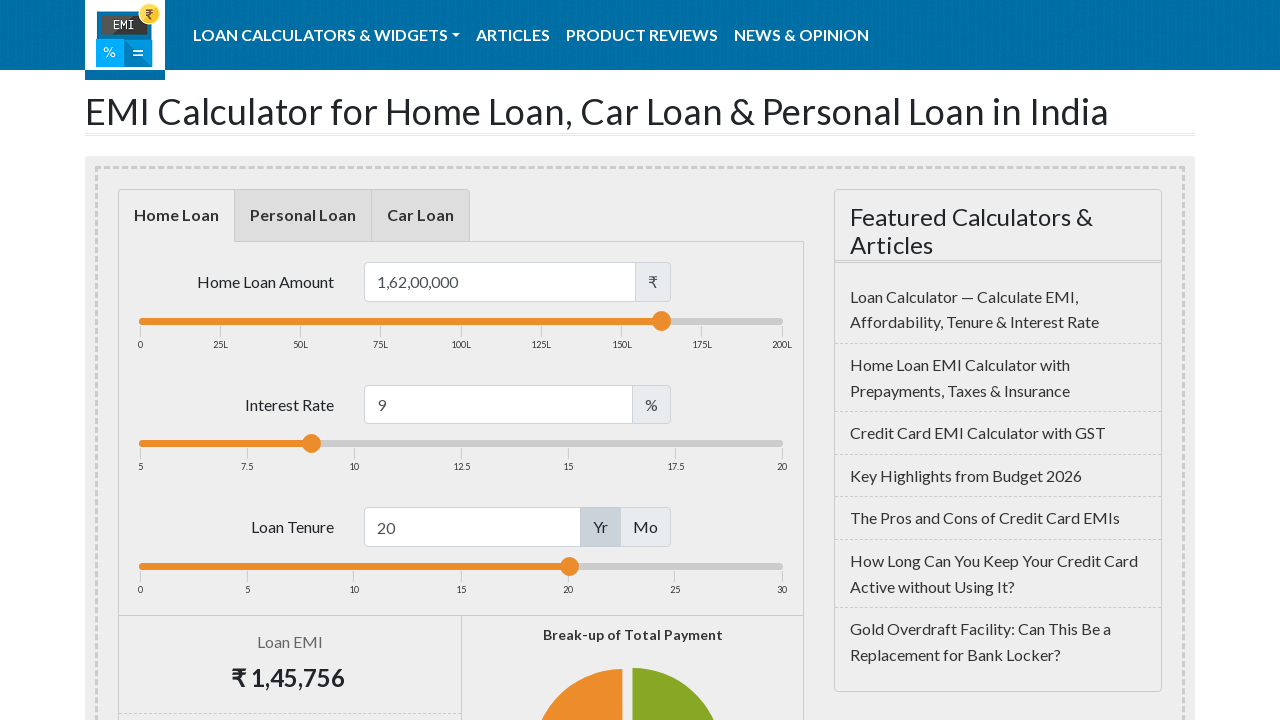

Moved mouse to center of loan interest slider at (461, 444)
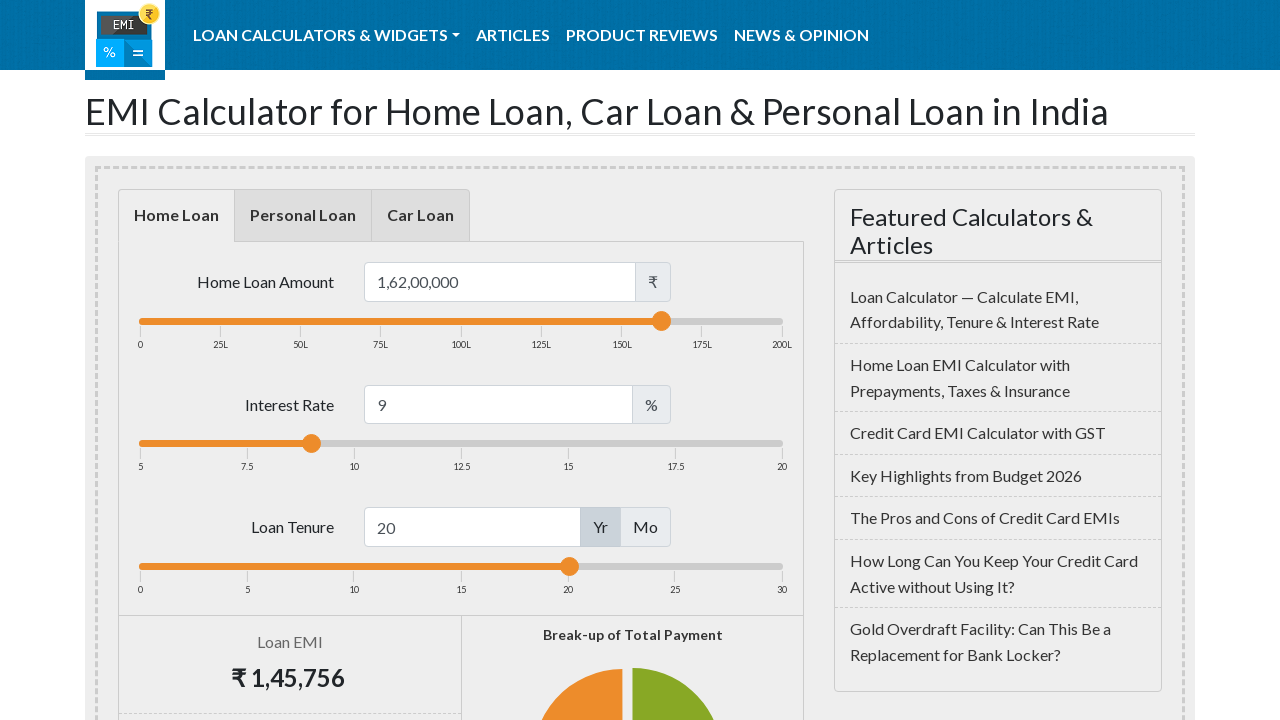

Pressed down mouse button on loan interest slider at (461, 444)
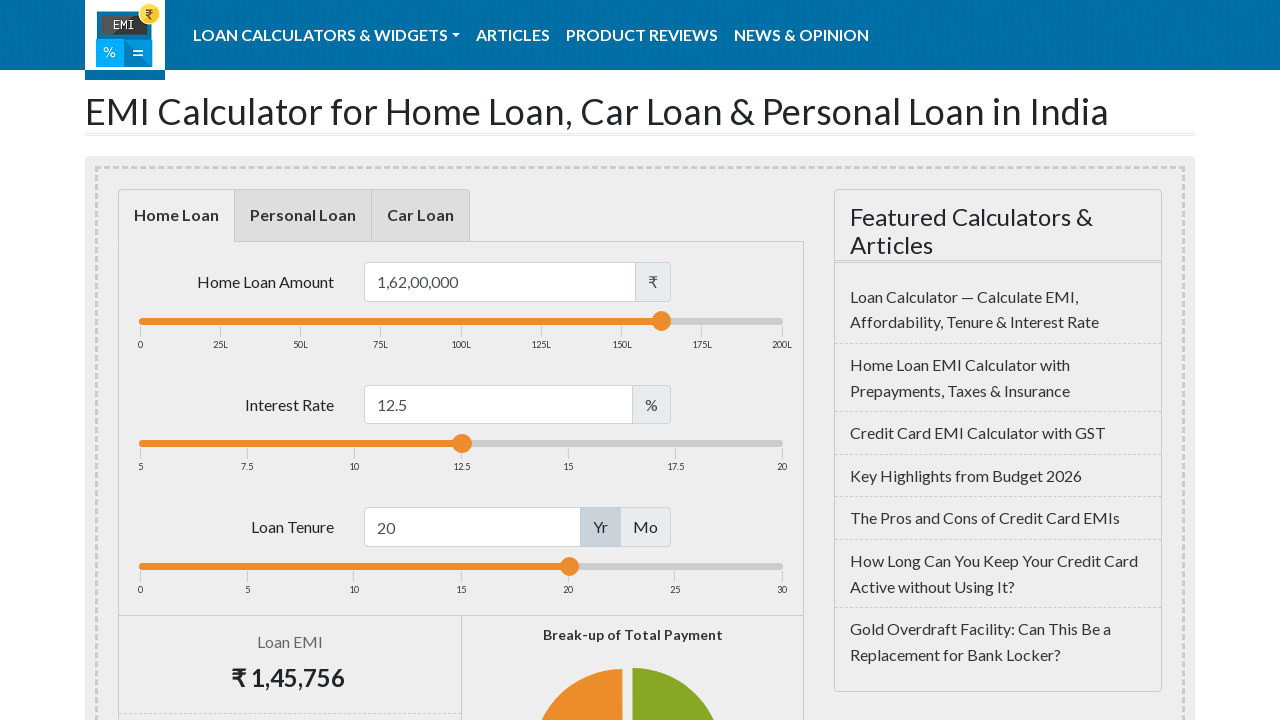

Dragged loan interest slider 200 pixels to the right at (661, 444)
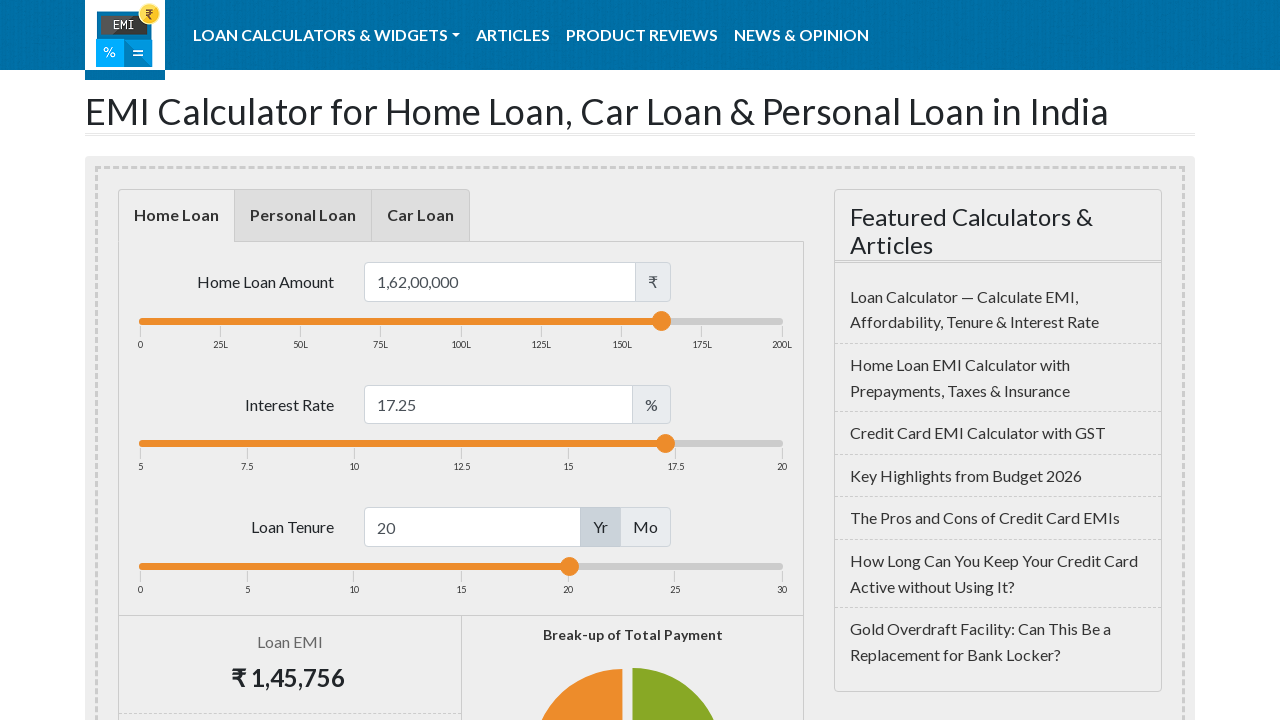

Released mouse button after dragging loan interest slider at (661, 444)
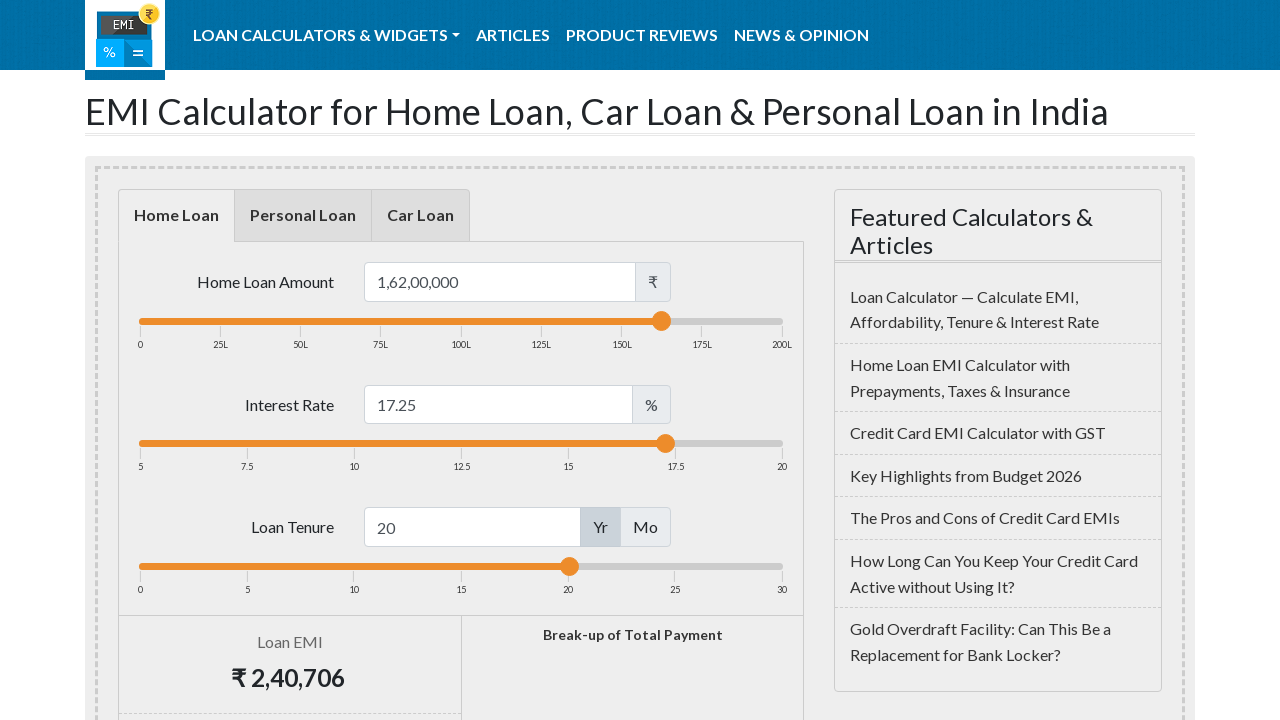

Located loan term slider element
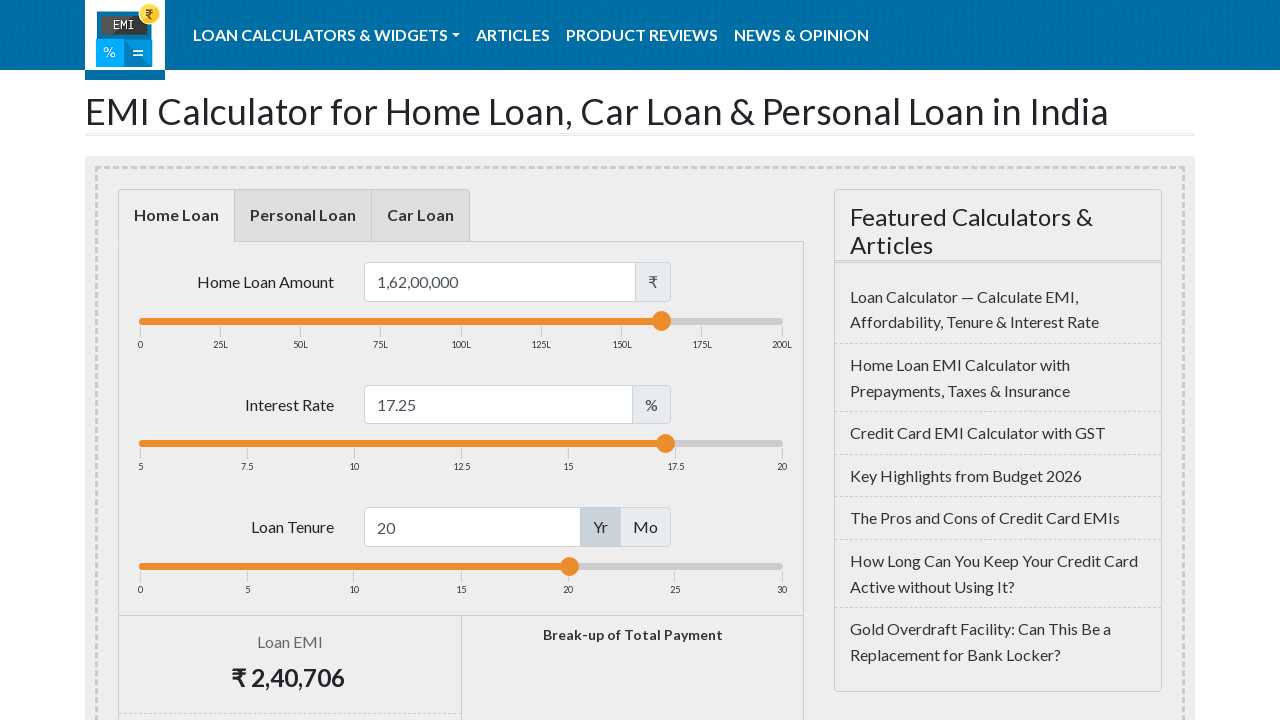

Retrieved bounding box for loan term slider
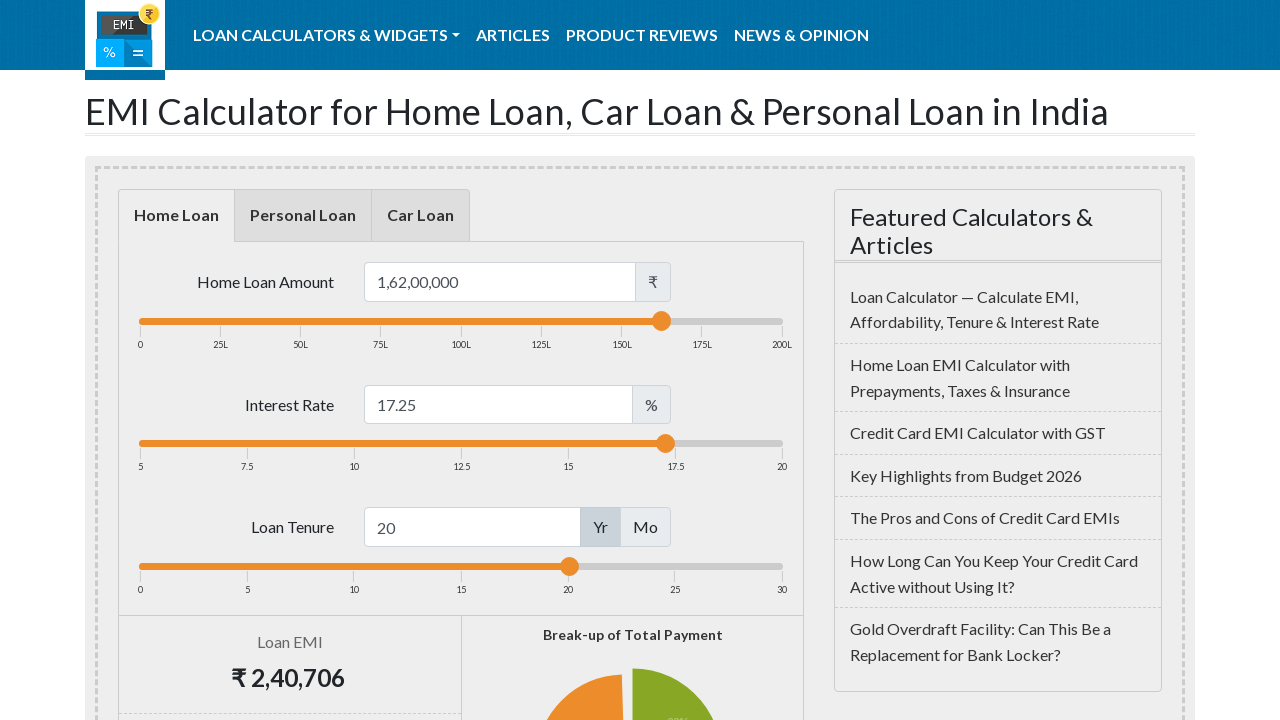

Moved mouse to center of loan term slider at (461, 566)
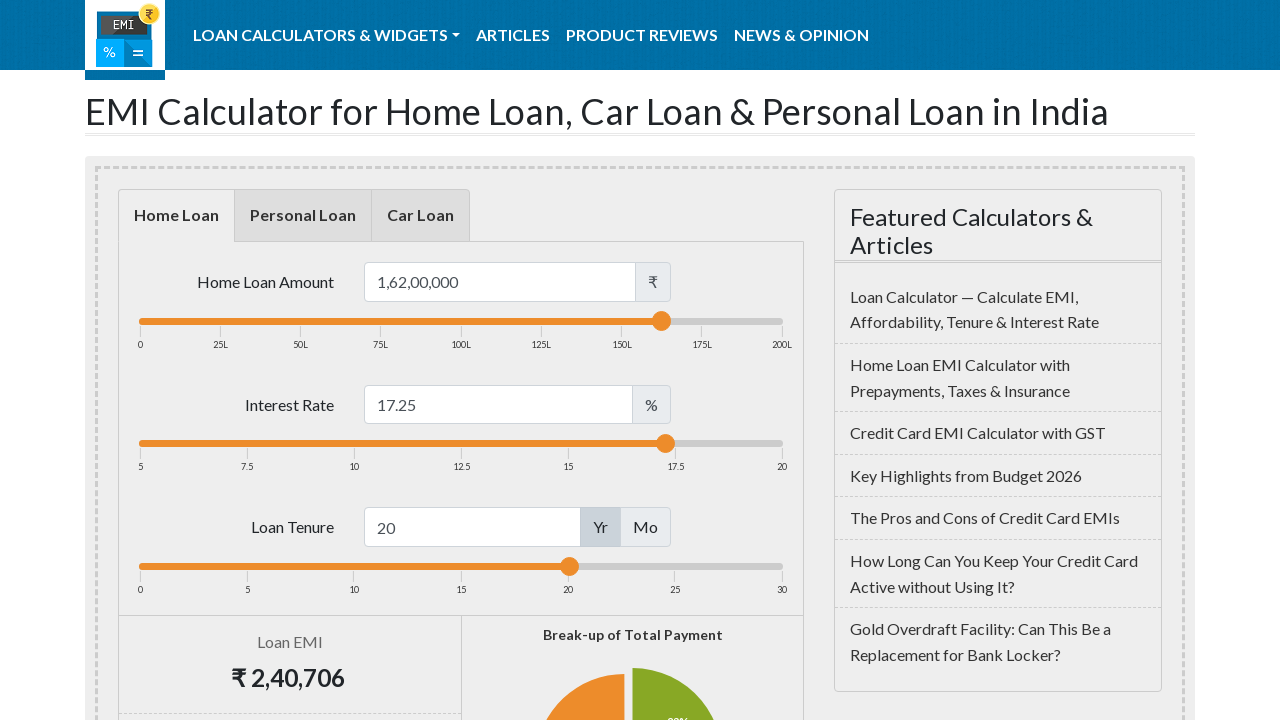

Pressed down mouse button on loan term slider at (461, 566)
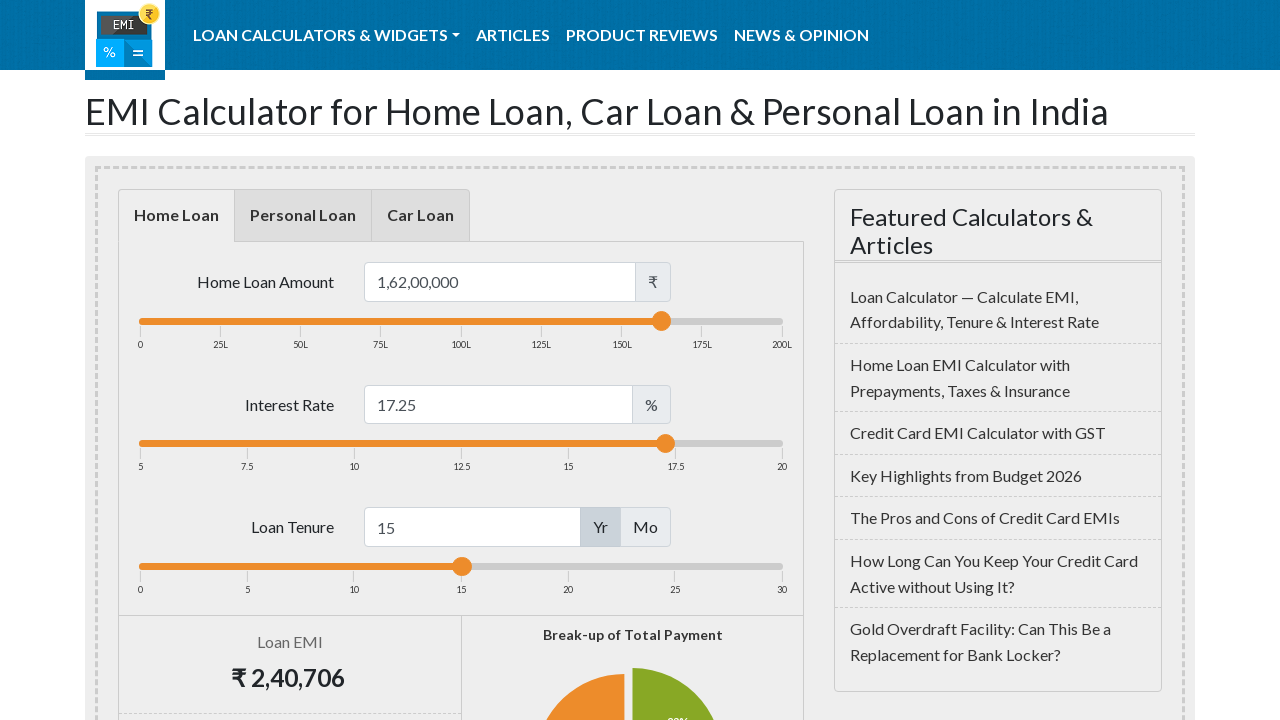

Dragged loan term slider 200 pixels to the right at (661, 566)
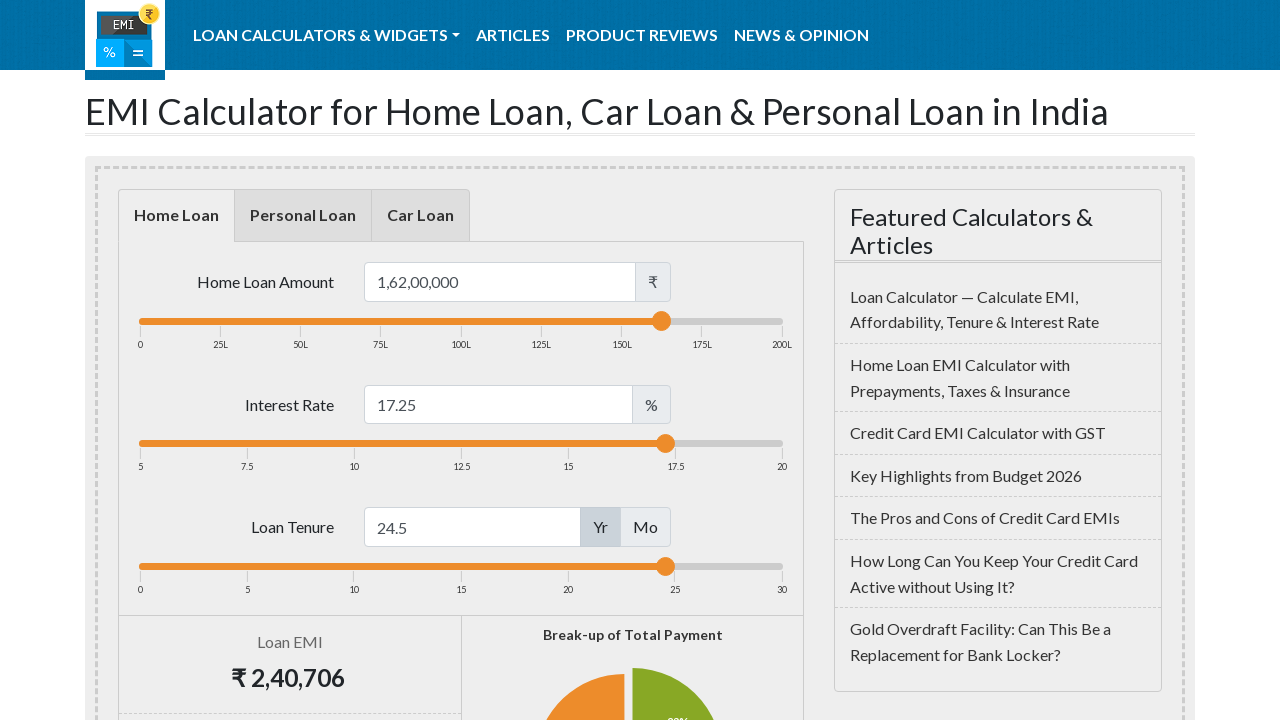

Released mouse button after dragging loan term slider at (661, 566)
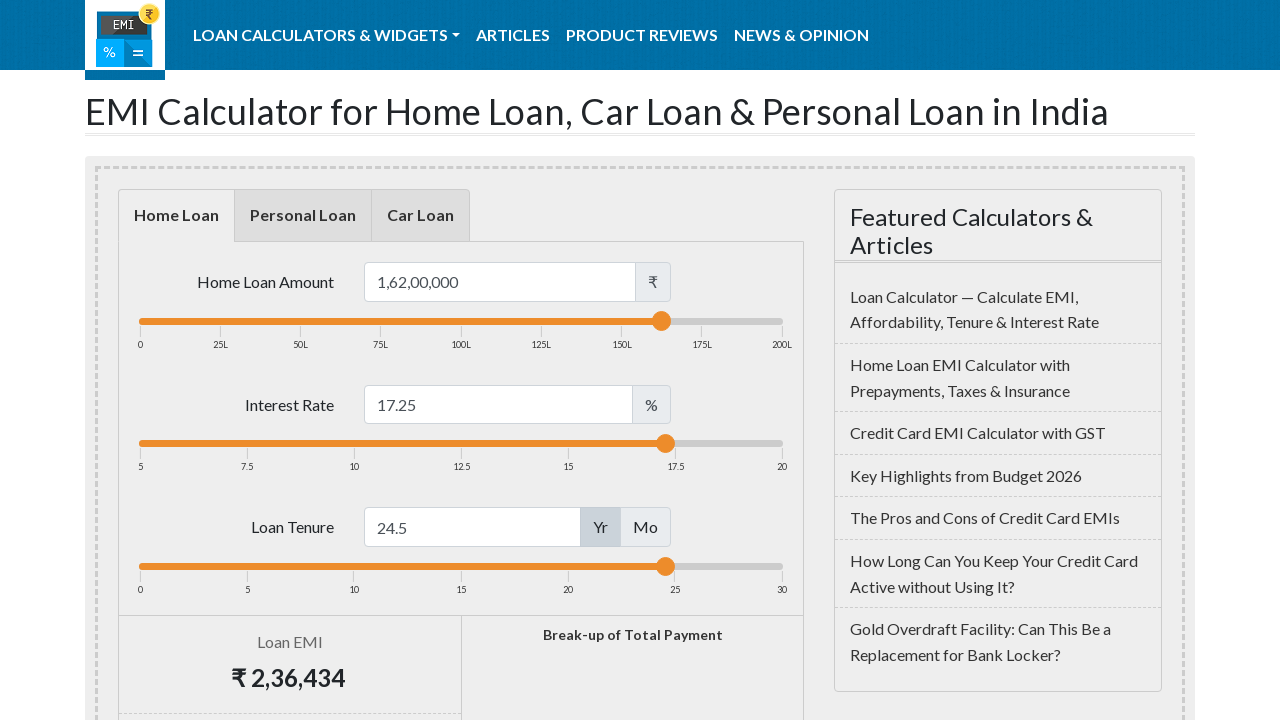

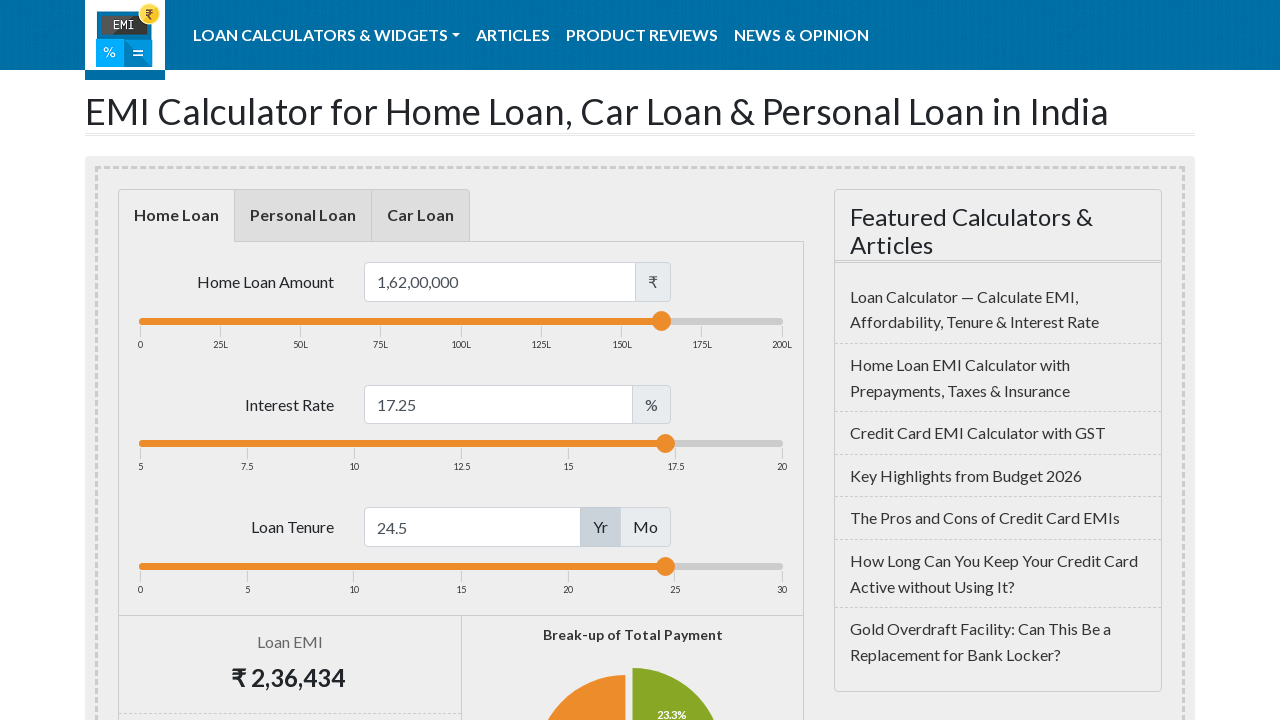